Tests a text box form by filling in full name, email, current address, and permanent address fields, then submitting the form and verifying the output is displayed.

Starting URL: https://demoqa.com/text-box

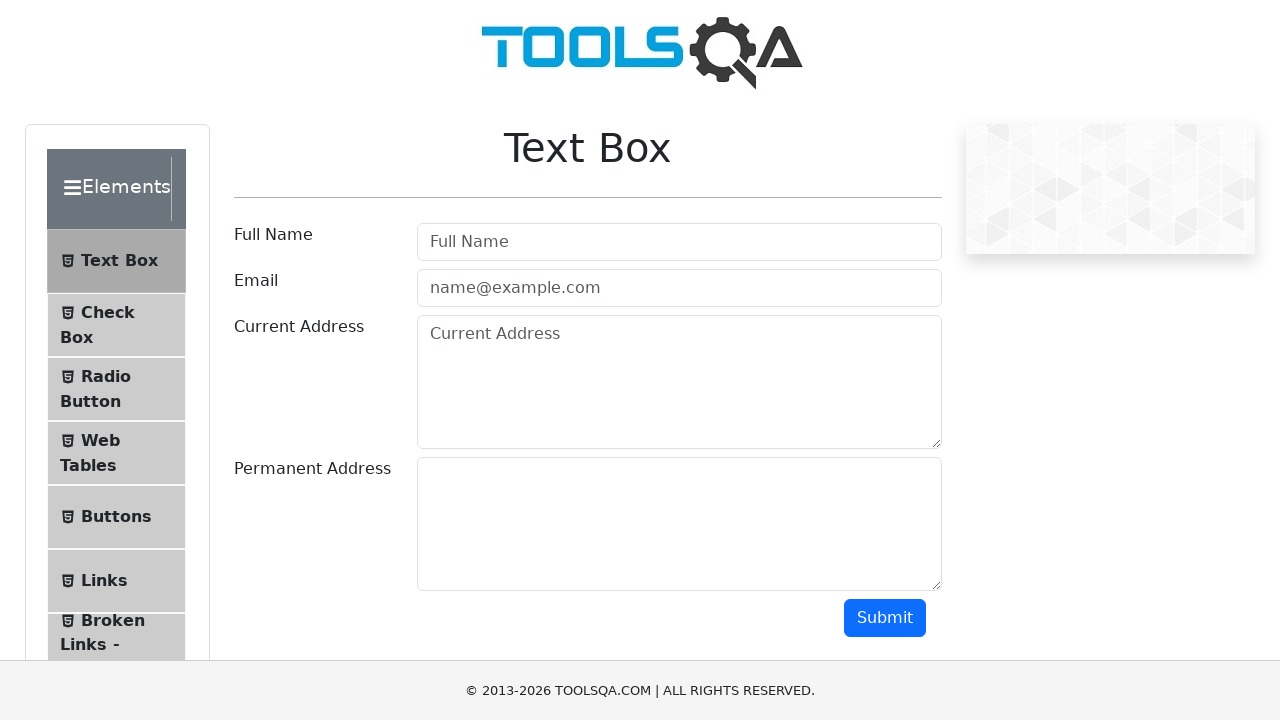

Filled in full name field with 'AravindRussell' on input#userName
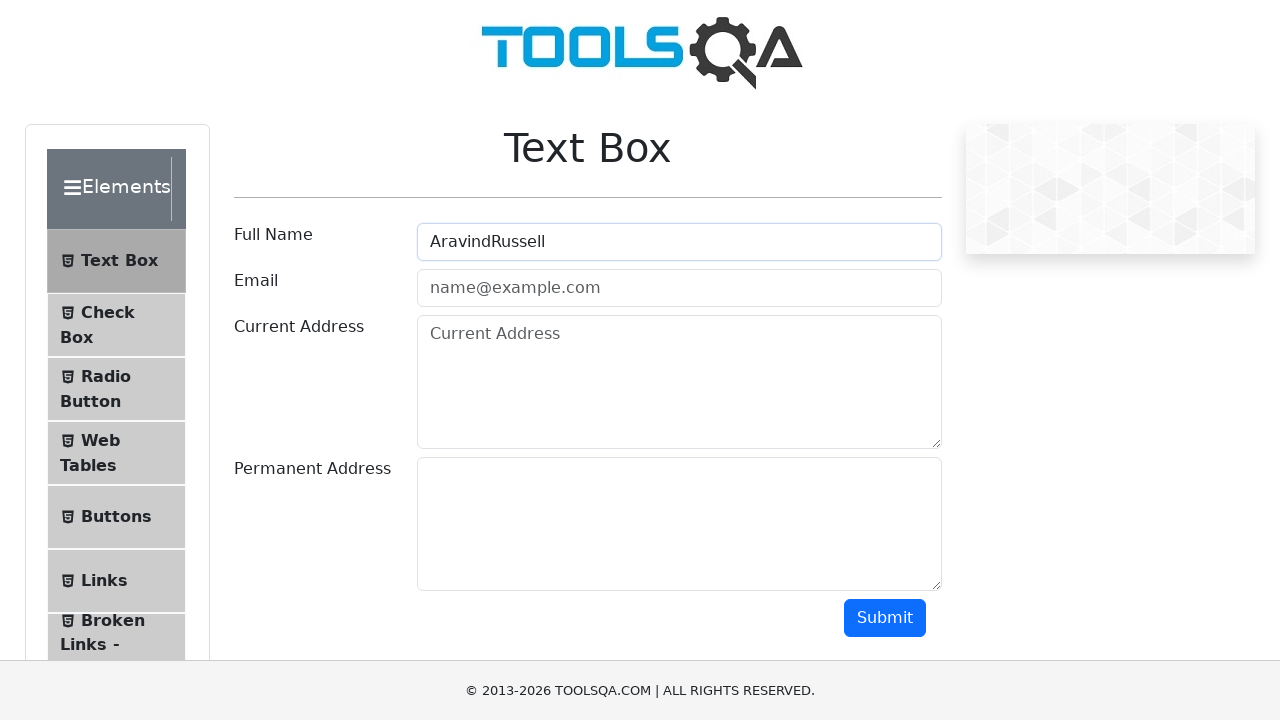

Filled in email field with 'aravind.russell@outlook.com' on input#userEmail
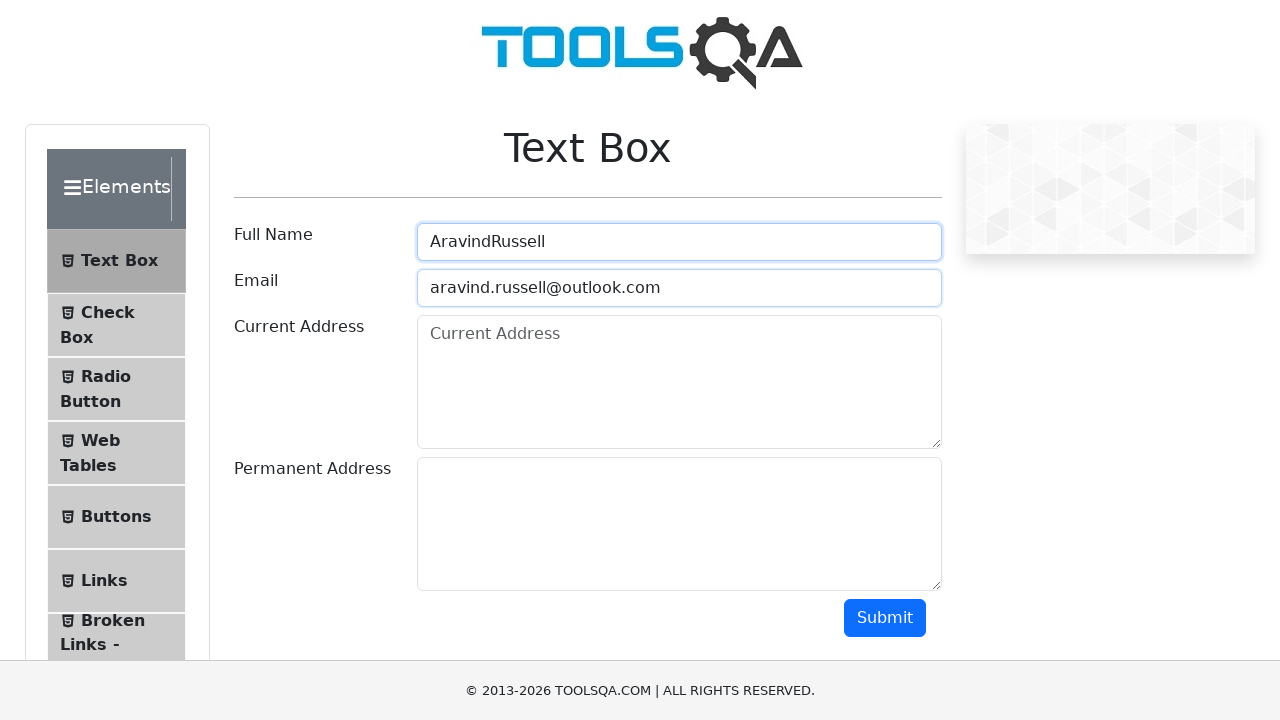

Filled in current address field with full address on textarea#currentAddress
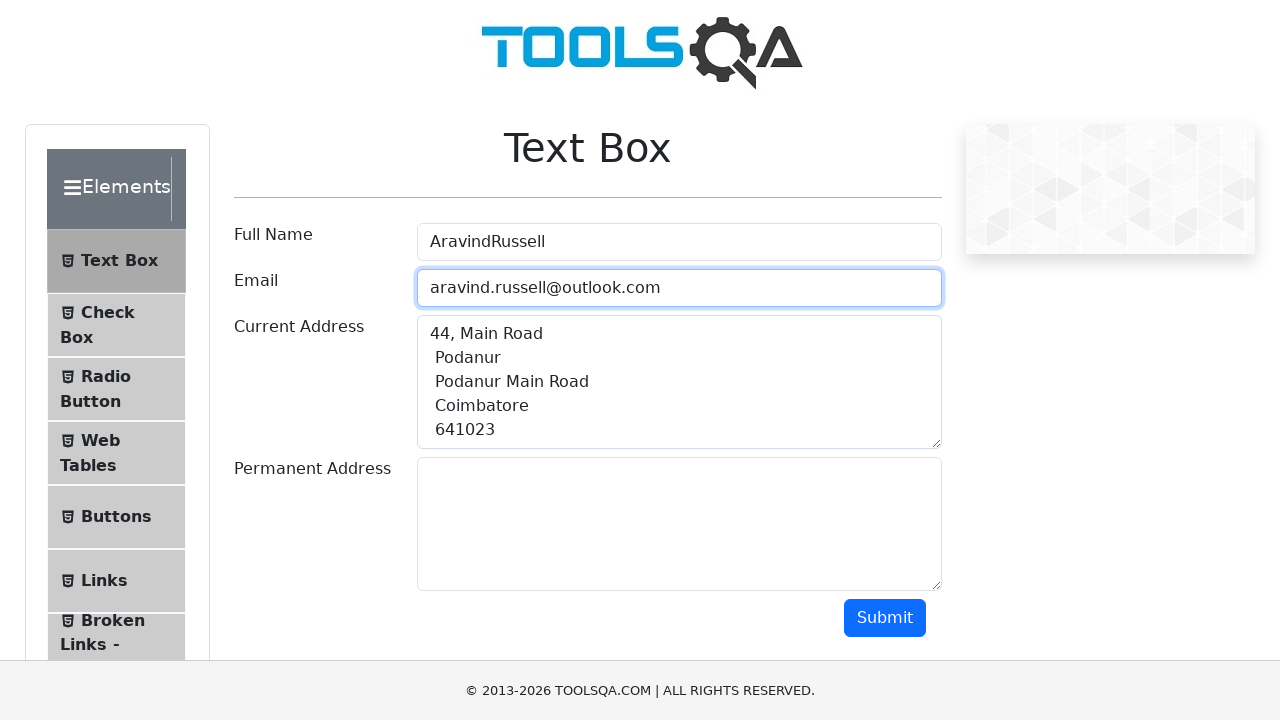

Filled in permanent address field with full address on textarea#permanentAddress
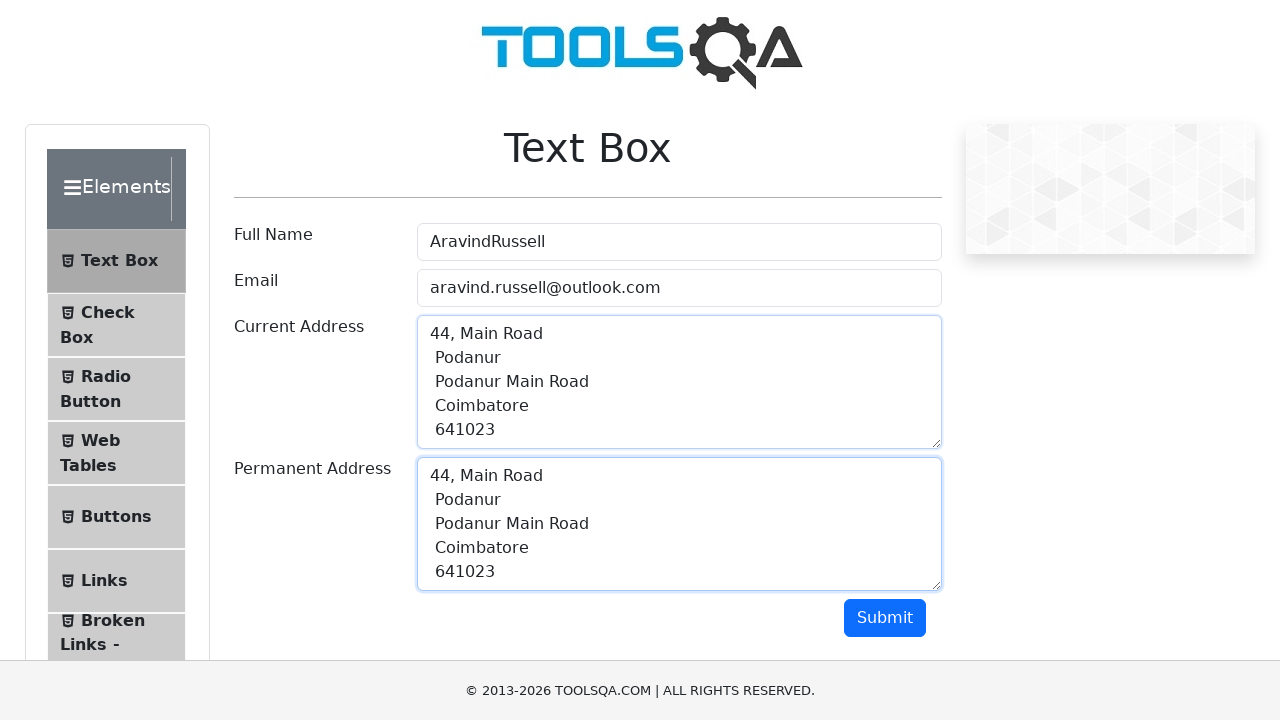

Scrolled submit button into view
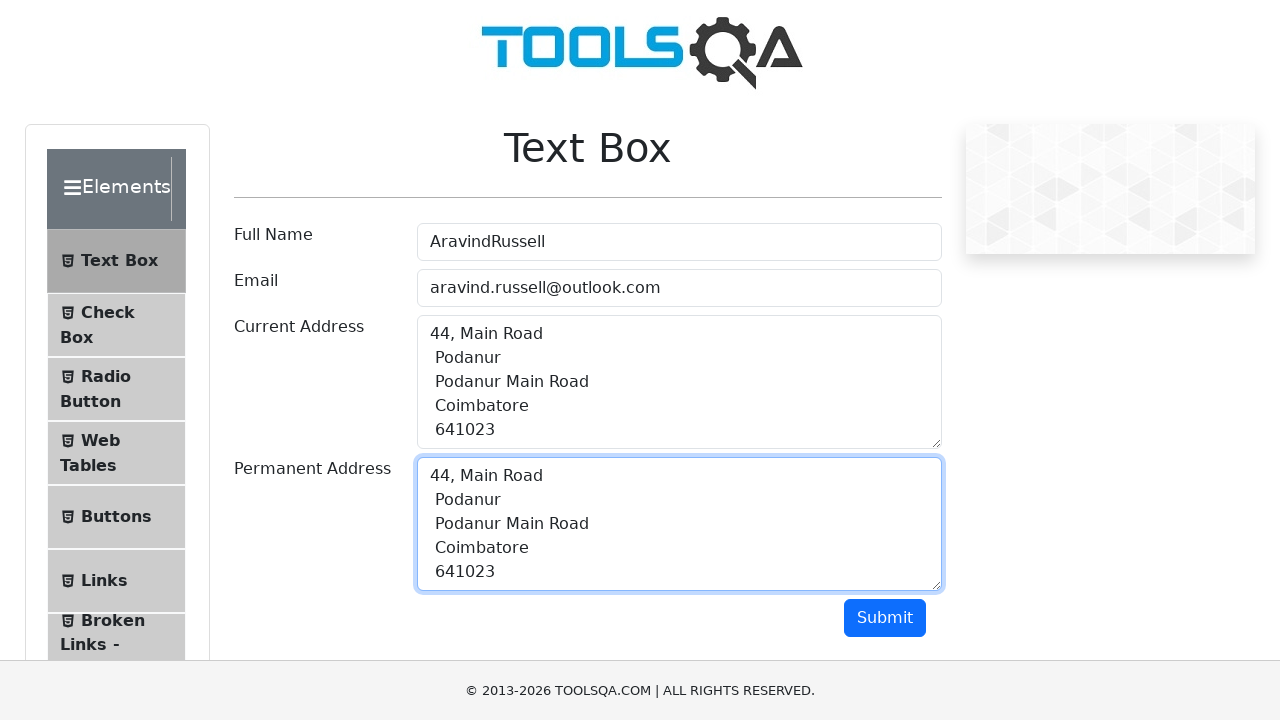

Clicked submit button to submit the form at (885, 618) on button#submit
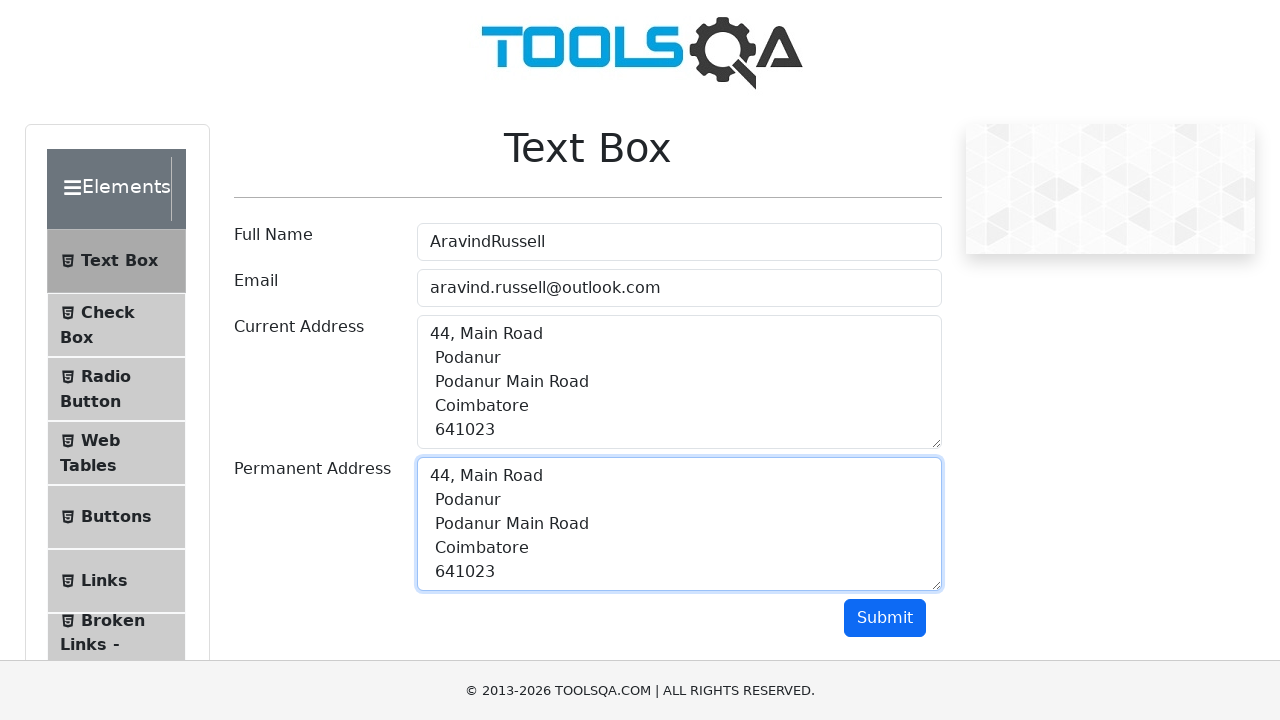

Form output appeared and is displayed on the page
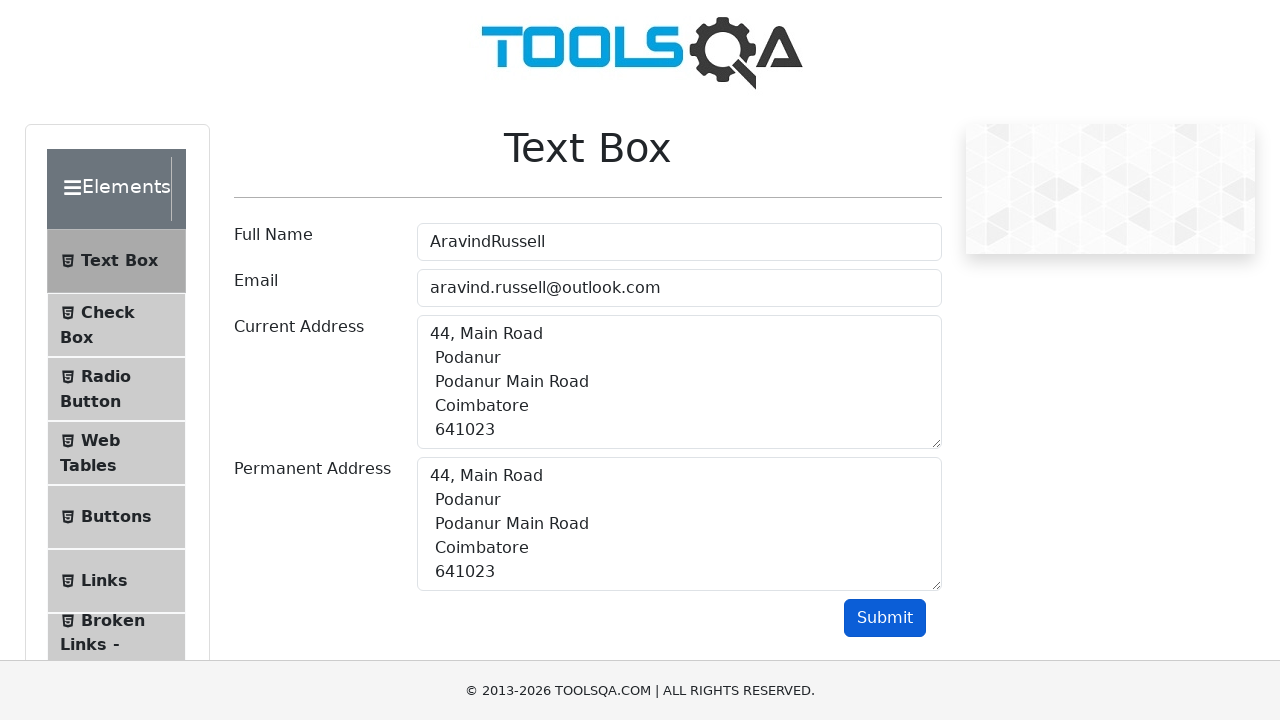

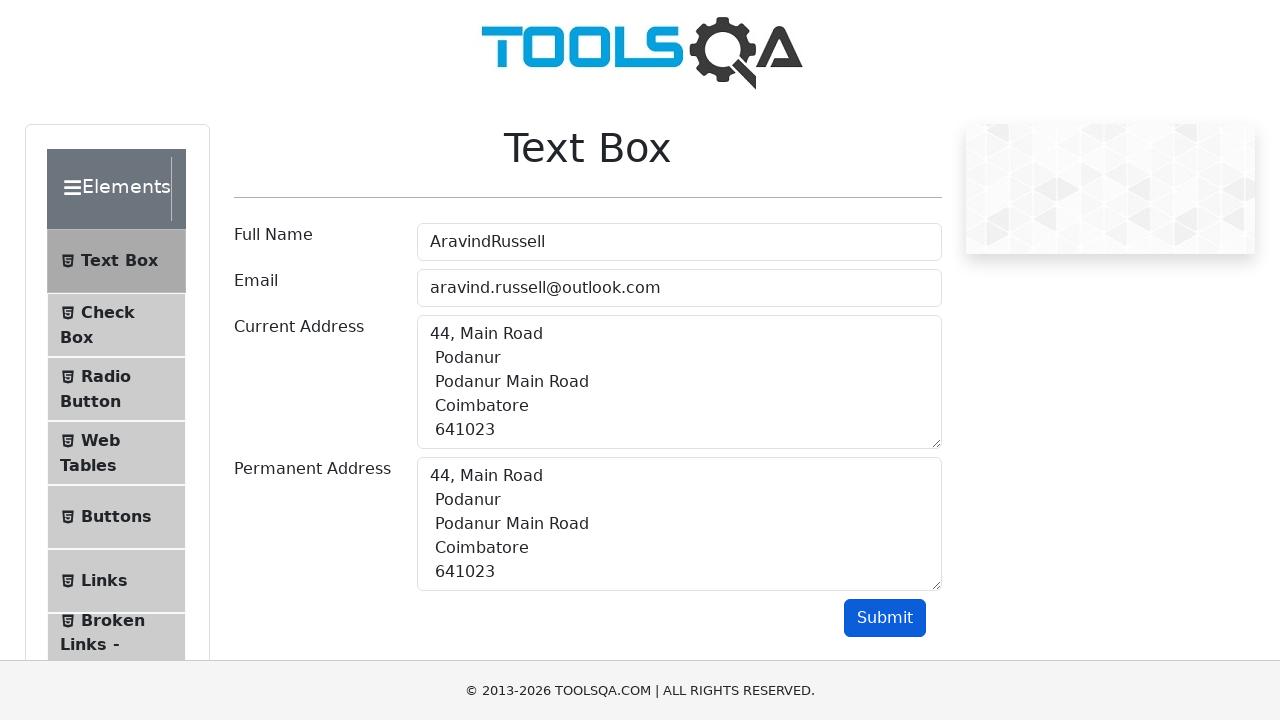